Tests navigation on Playwright documentation site by clicking the "Get started" link and verifying the Installation heading appears

Starting URL: https://playwright.dev/

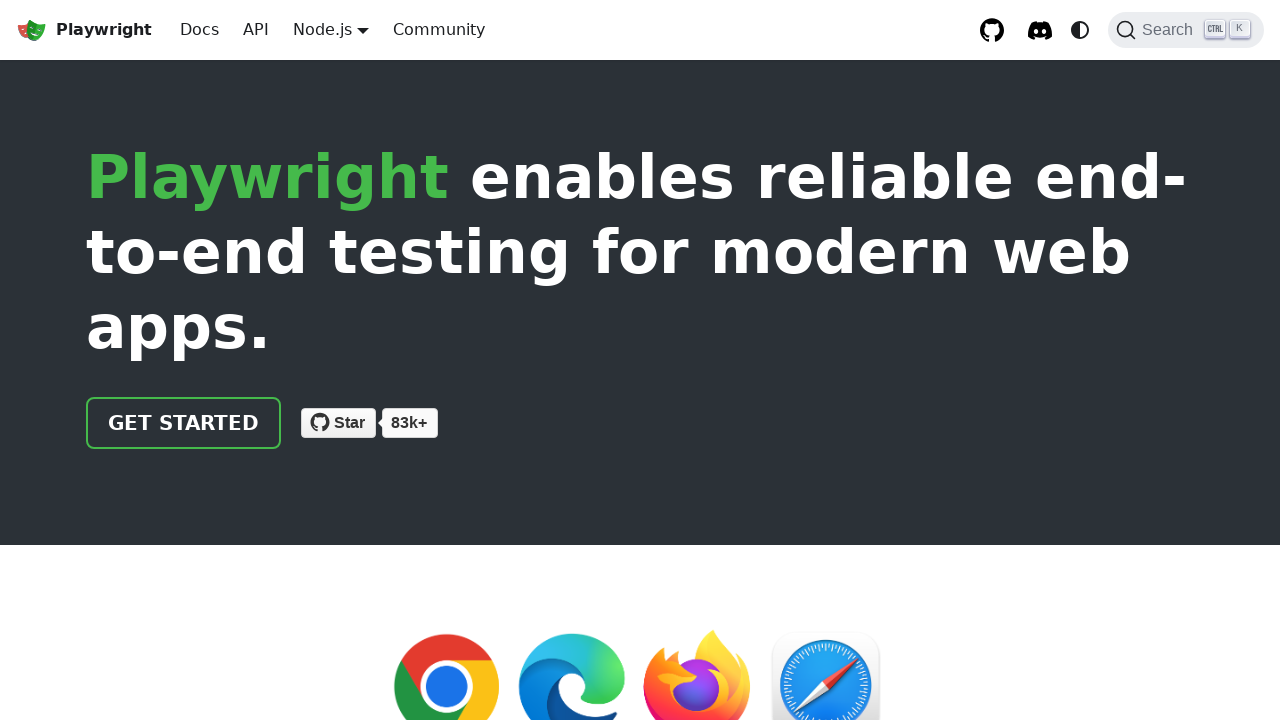

Clicked the 'Get started' link on Playwright documentation site at (184, 423) on internal:role=link[name="Get started"i]
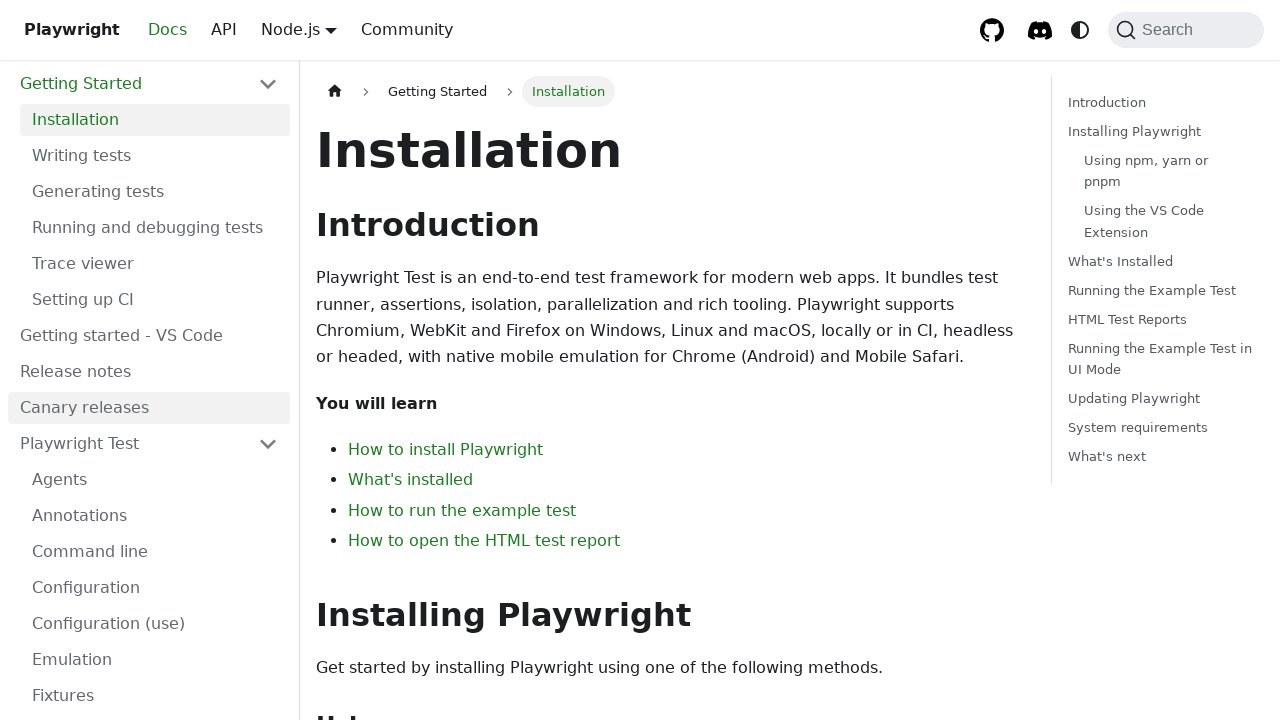

Installation heading appeared and became visible
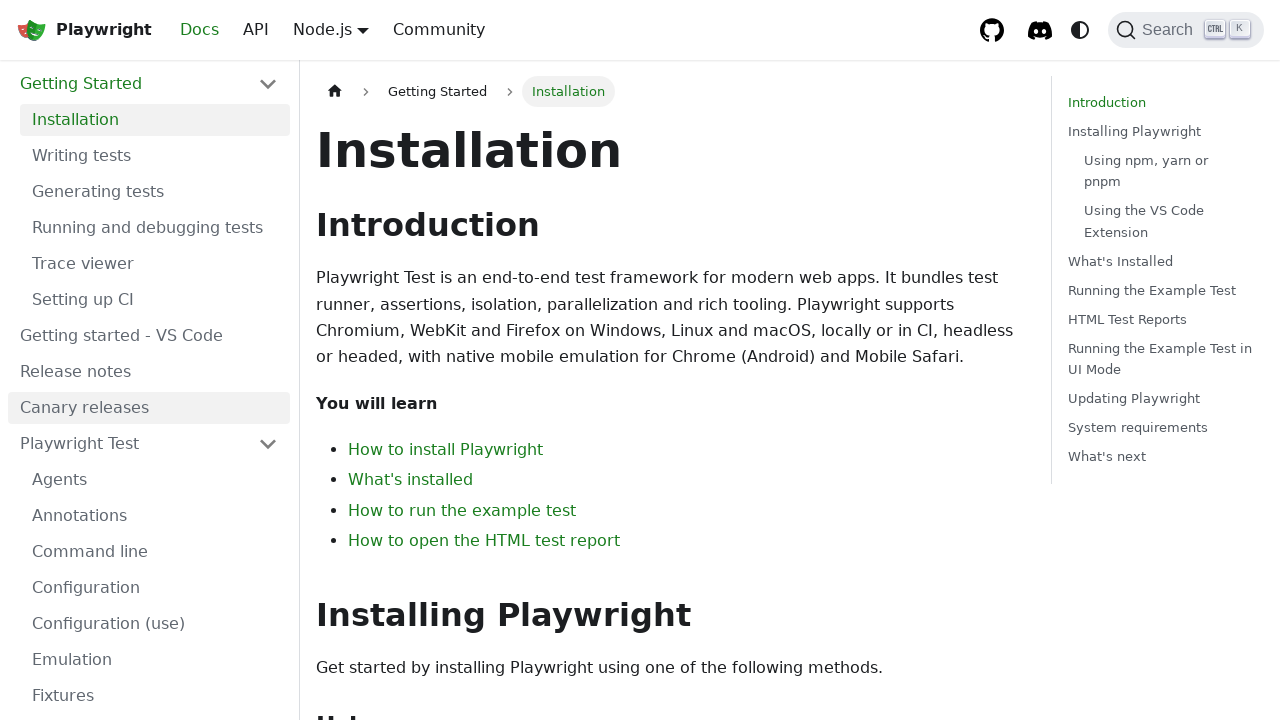

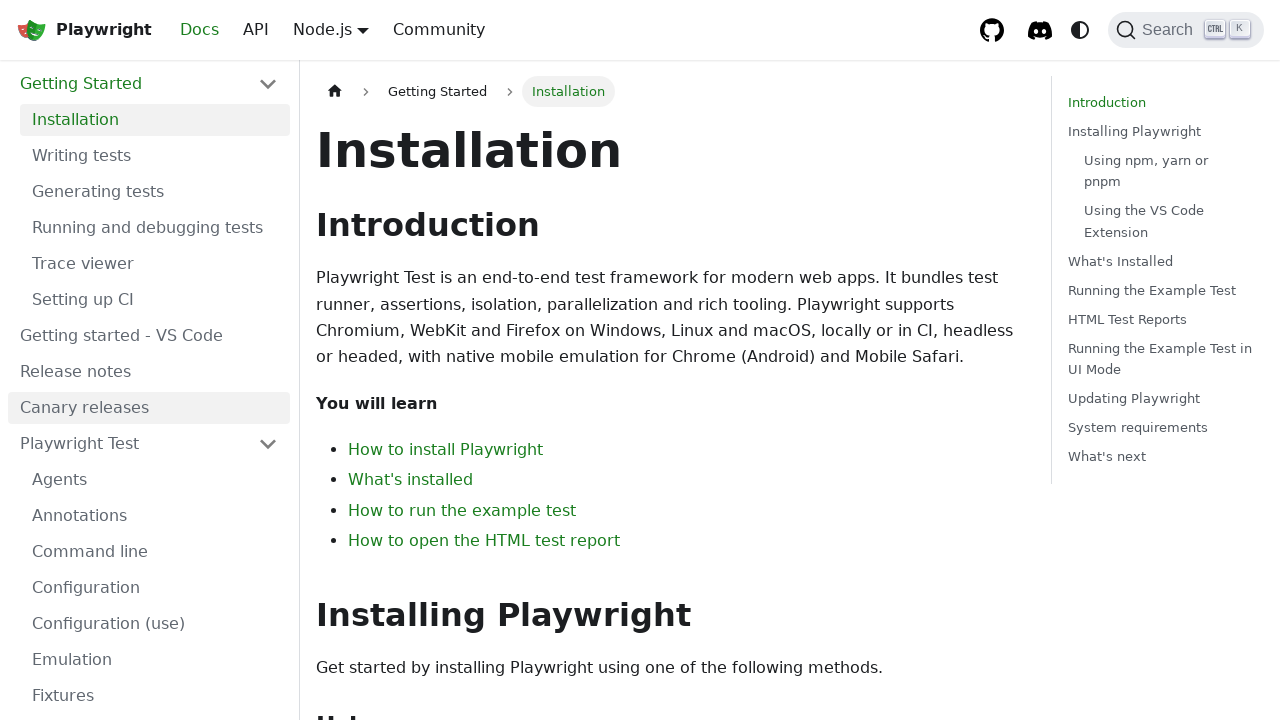